Tests mouse hover interactions on menu items by hovering over each menu element, performing right-click actions, and testing hover with offset coordinates

Starting URL: https://www.globalsqa.com/demo-site/

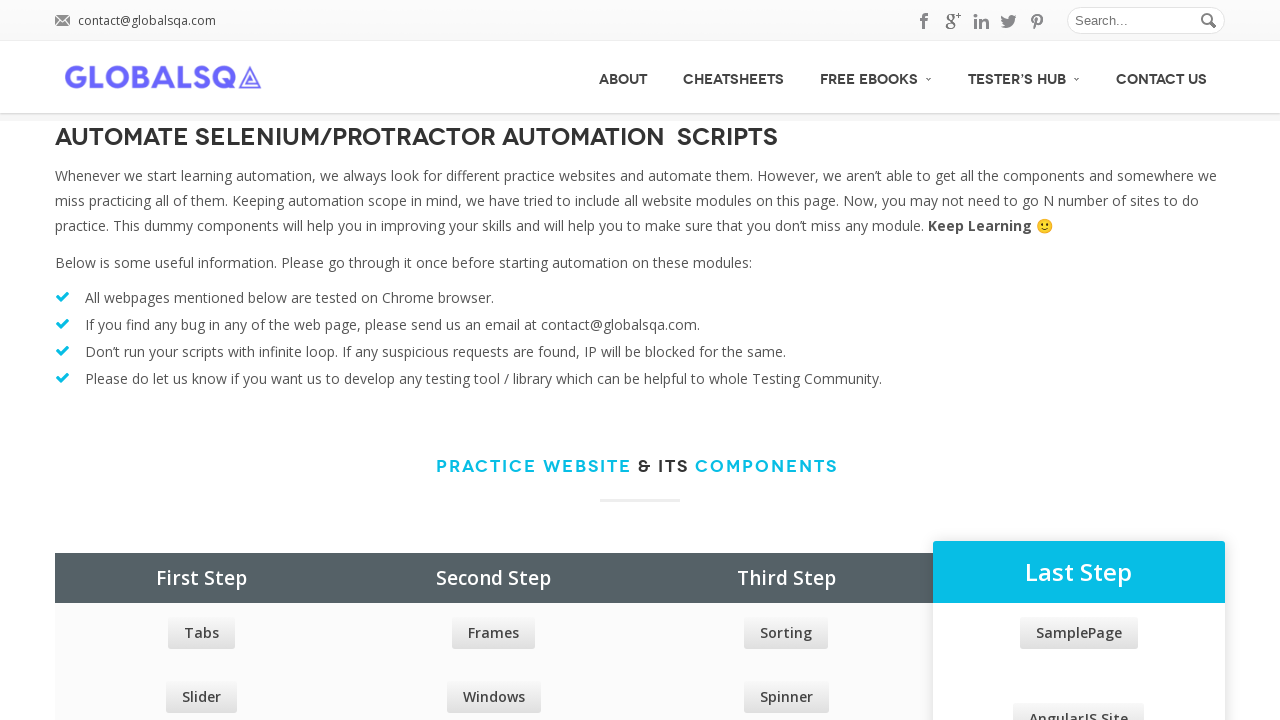

Retrieved all menu items from navigation bar
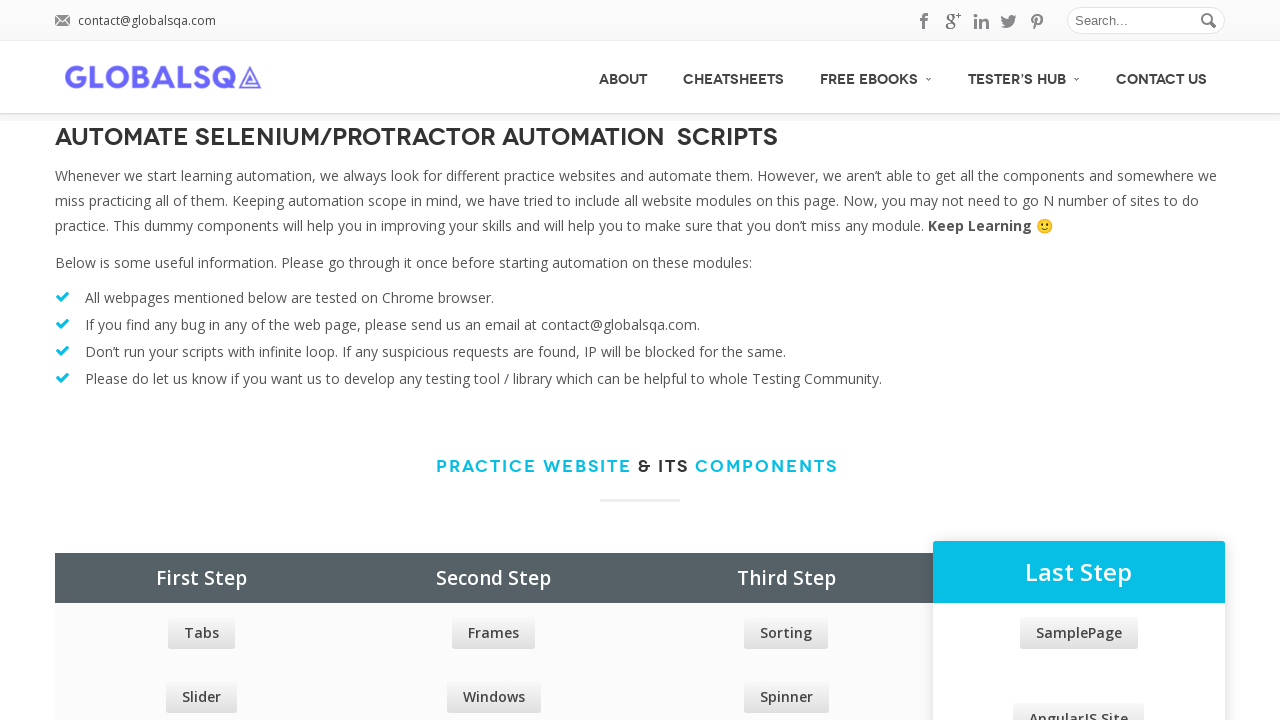

Hovered over first menu item (Home) at (623, 77) on div.dark_menu>div>ul>li >> nth=0
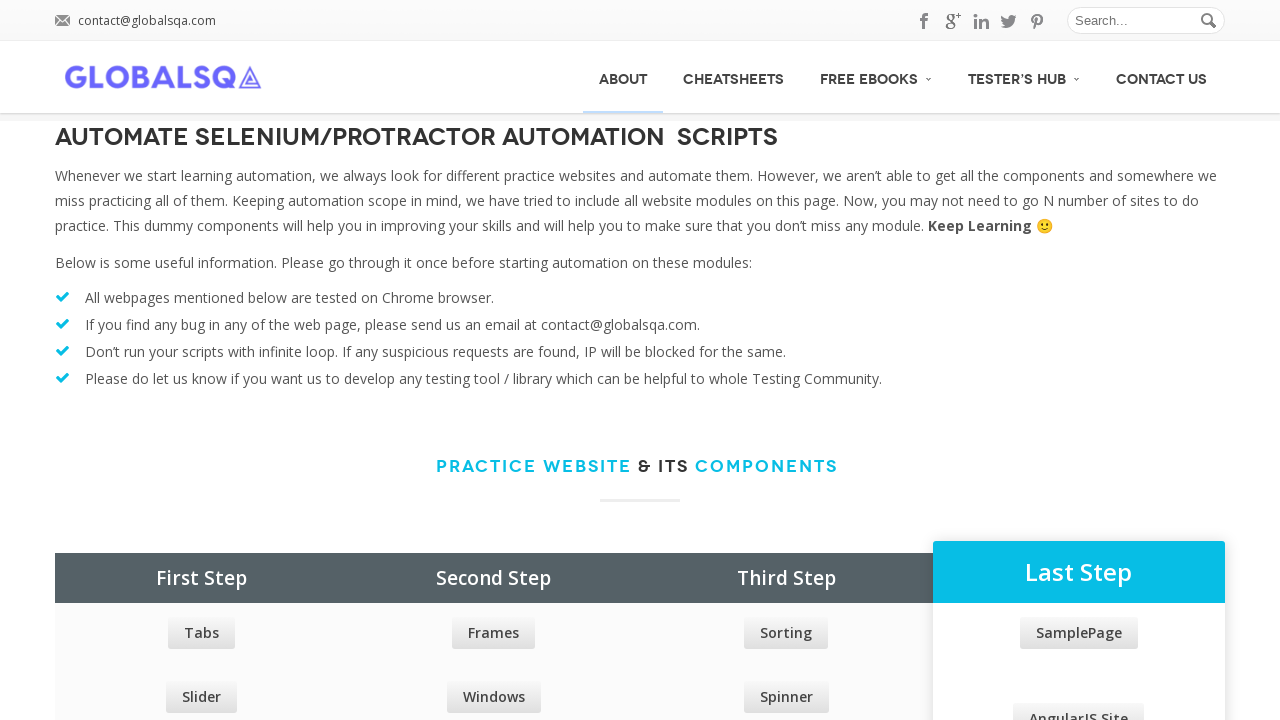

Hovered over menu item at (623, 77) on div.dark_menu>div>ul>li >> nth=0
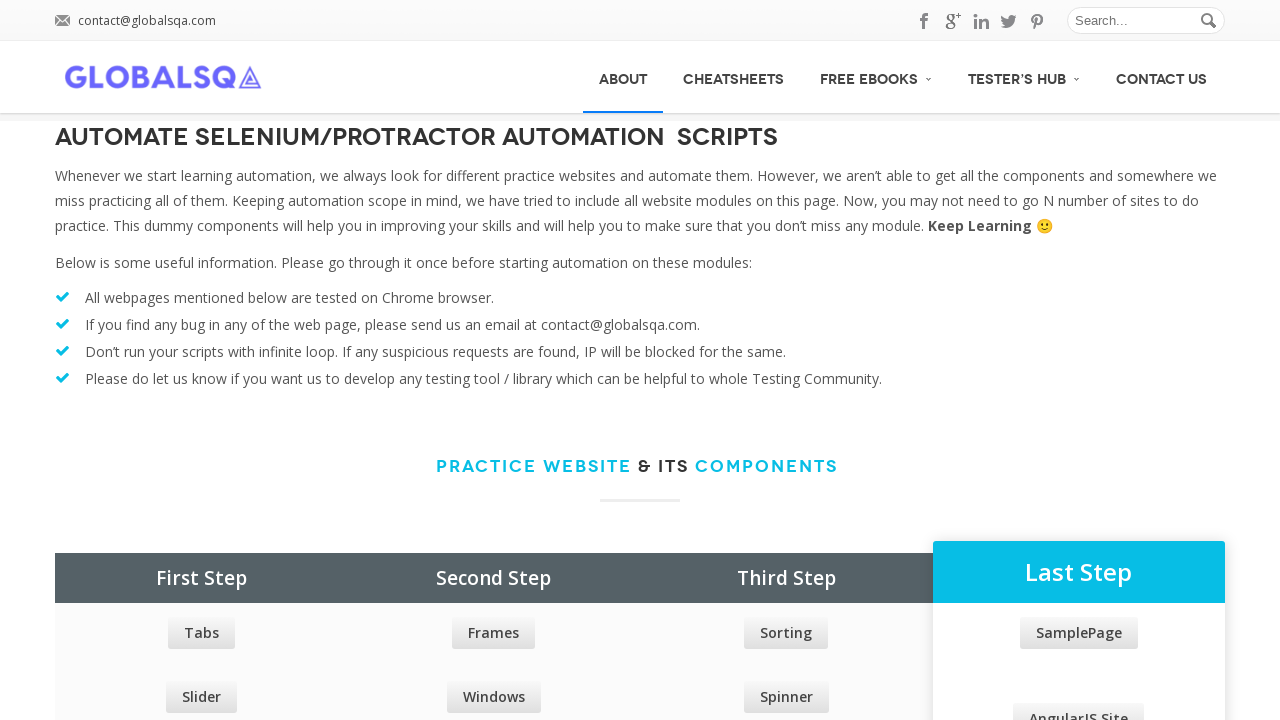

Waited 2000ms for menu hover state to settle
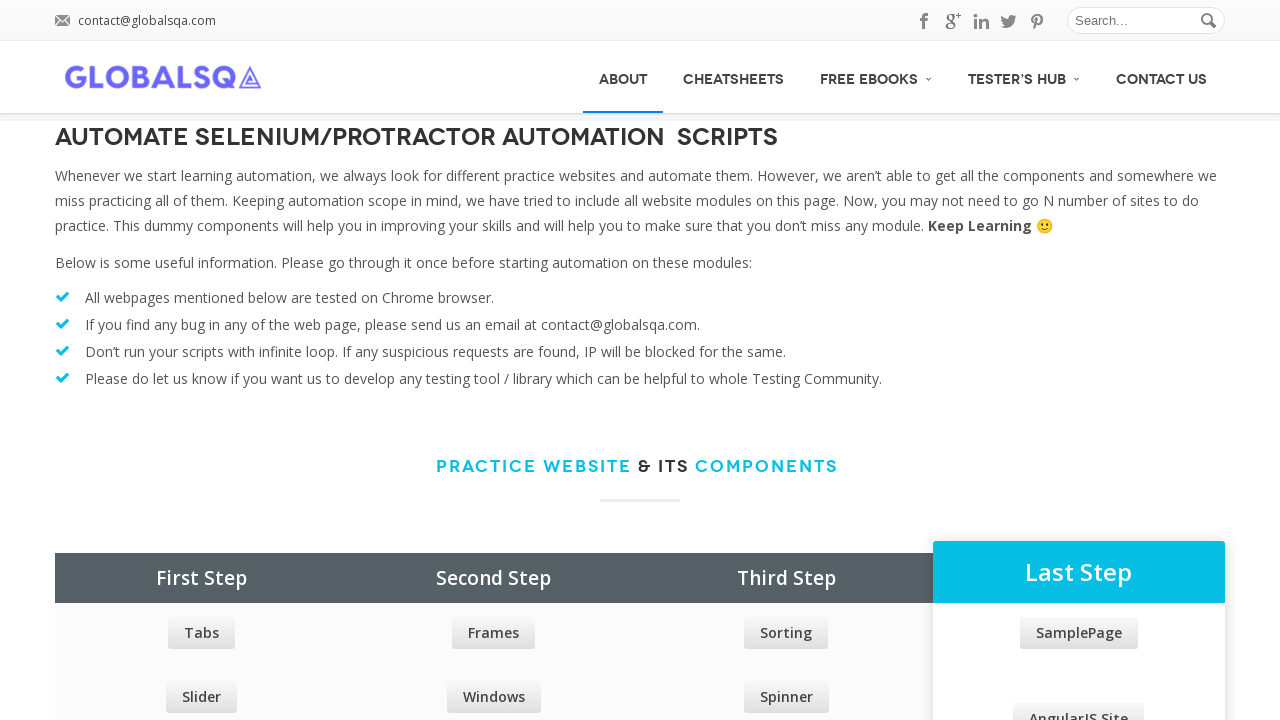

Hovered over menu item at (734, 77) on div.dark_menu>div>ul>li >> nth=1
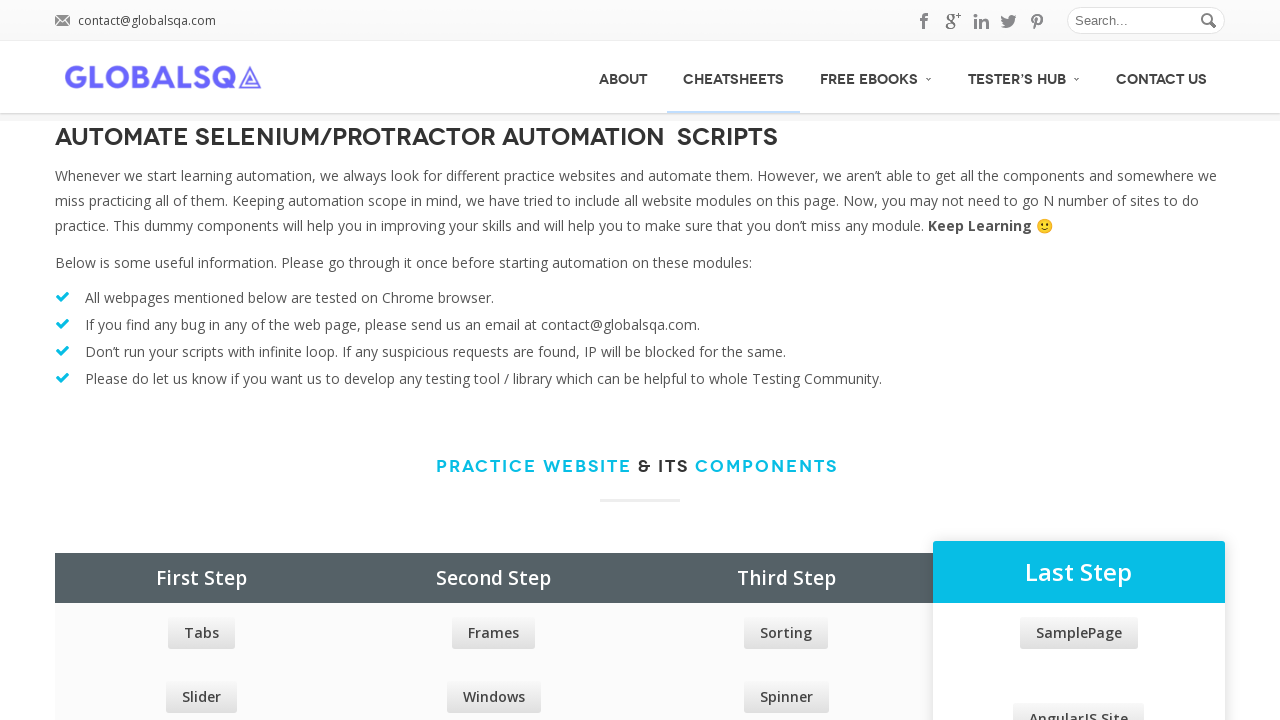

Waited 2000ms for menu hover state to settle
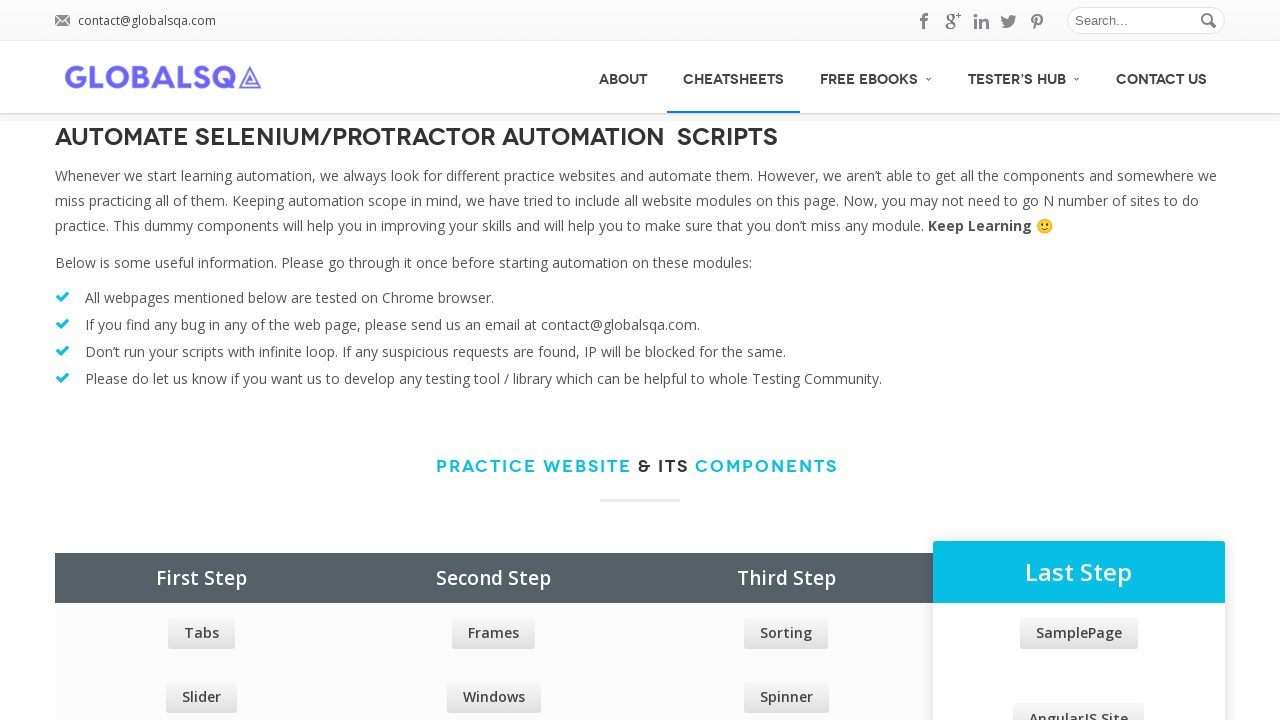

Hovered over menu item at (876, 76) on div.dark_menu>div>ul>li >> nth=2
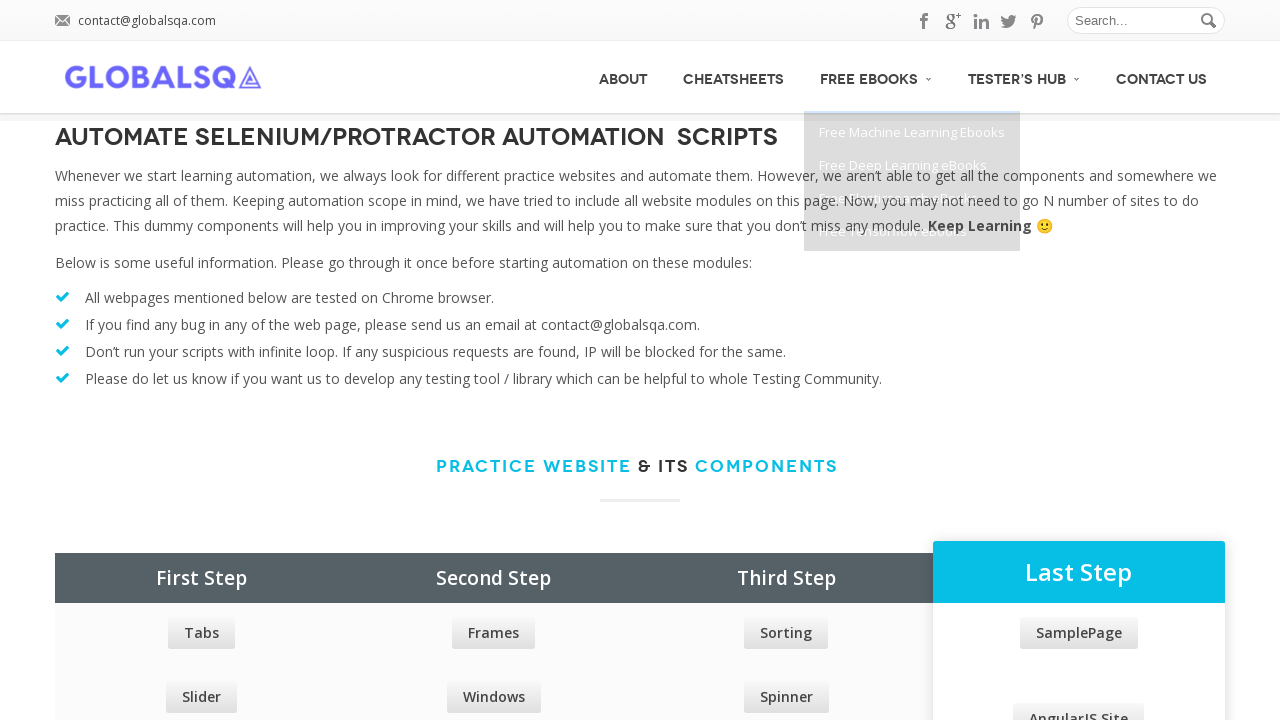

Waited 2000ms for menu hover state to settle
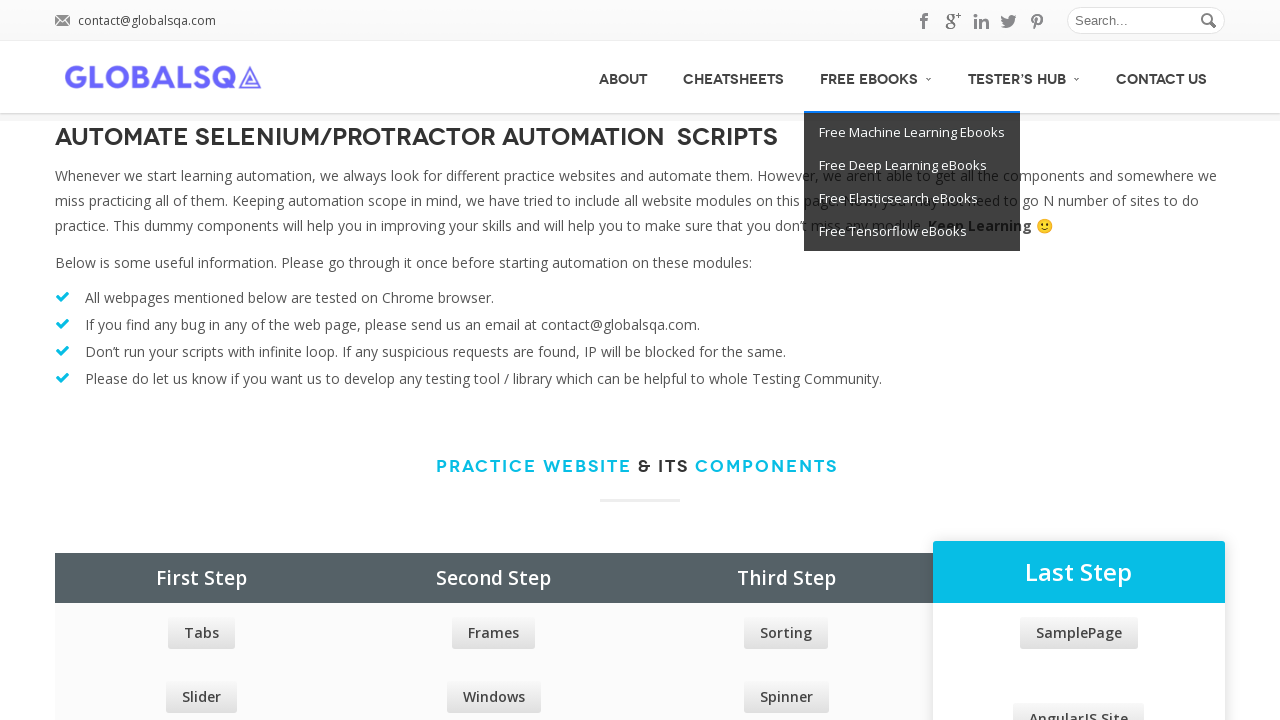

Hovered over menu item at (1024, 76) on div.dark_menu>div>ul>li >> nth=3
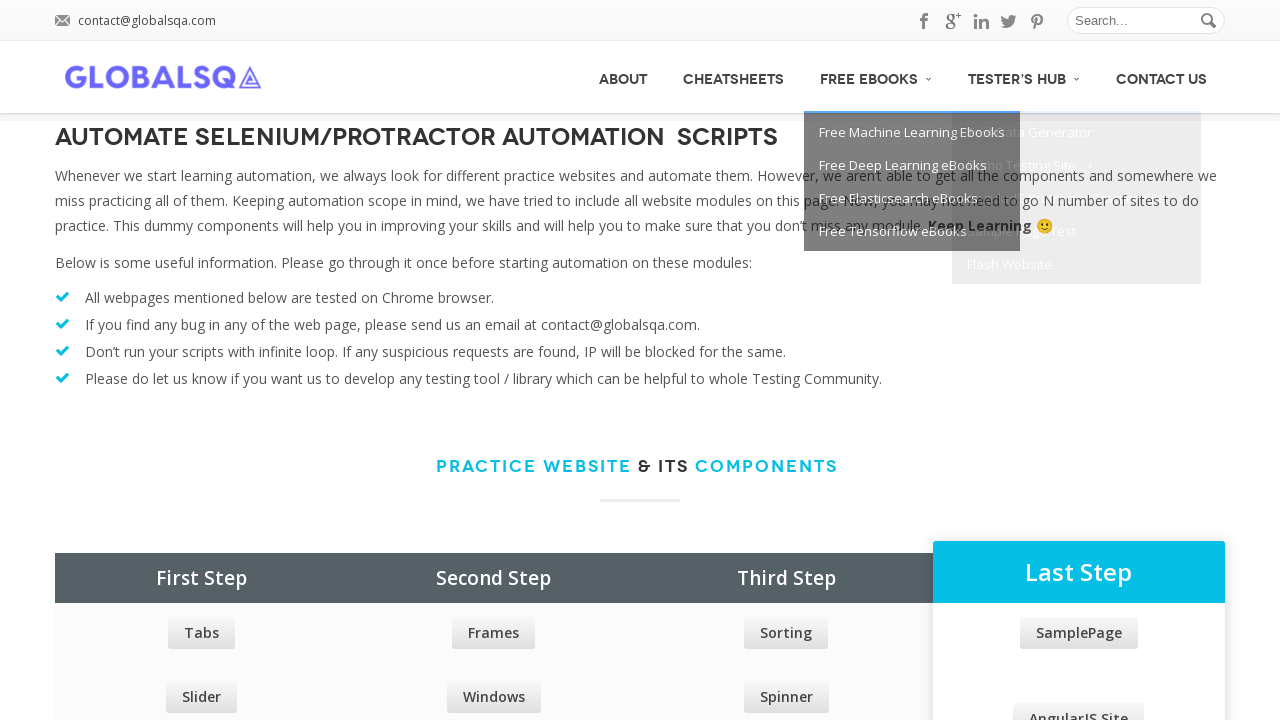

Waited 2000ms for menu hover state to settle
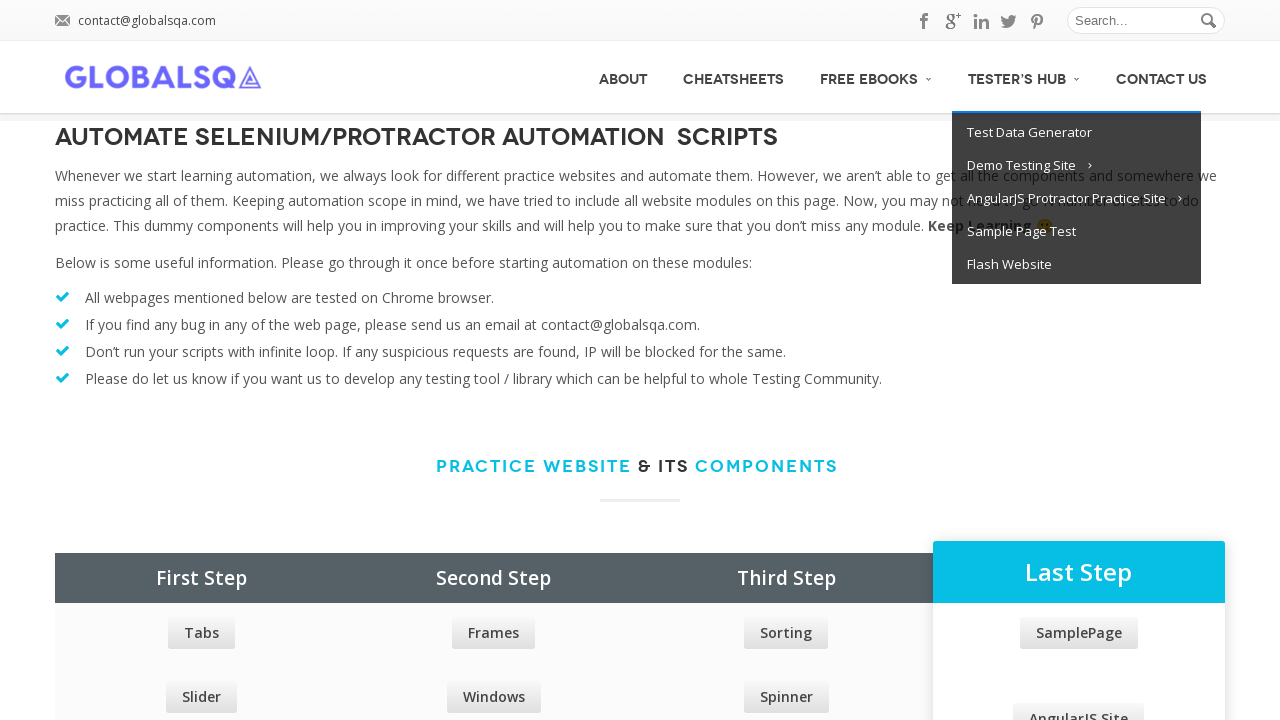

Hovered over menu item at (1162, 77) on div.dark_menu>div>ul>li >> nth=4
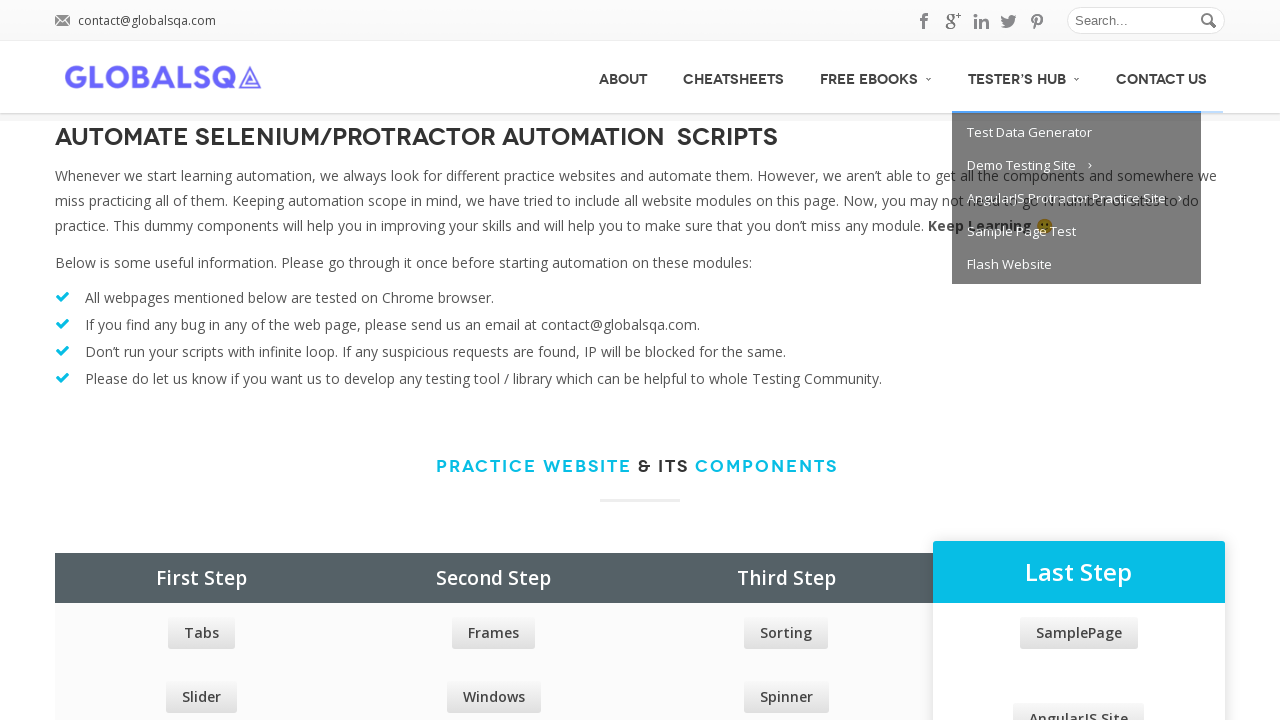

Waited 2000ms for menu hover state to settle
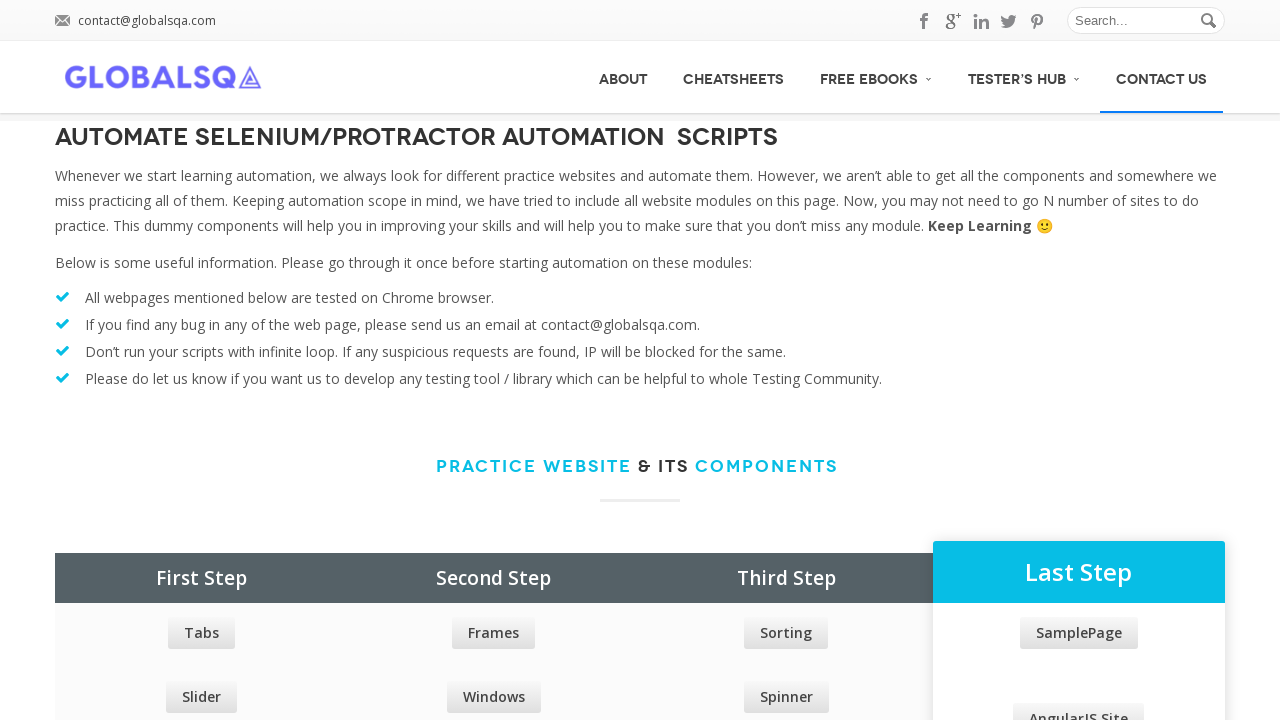

Hovered over menu item on second pass at (623, 77) on div.dark_menu>div>ul>li >> nth=0
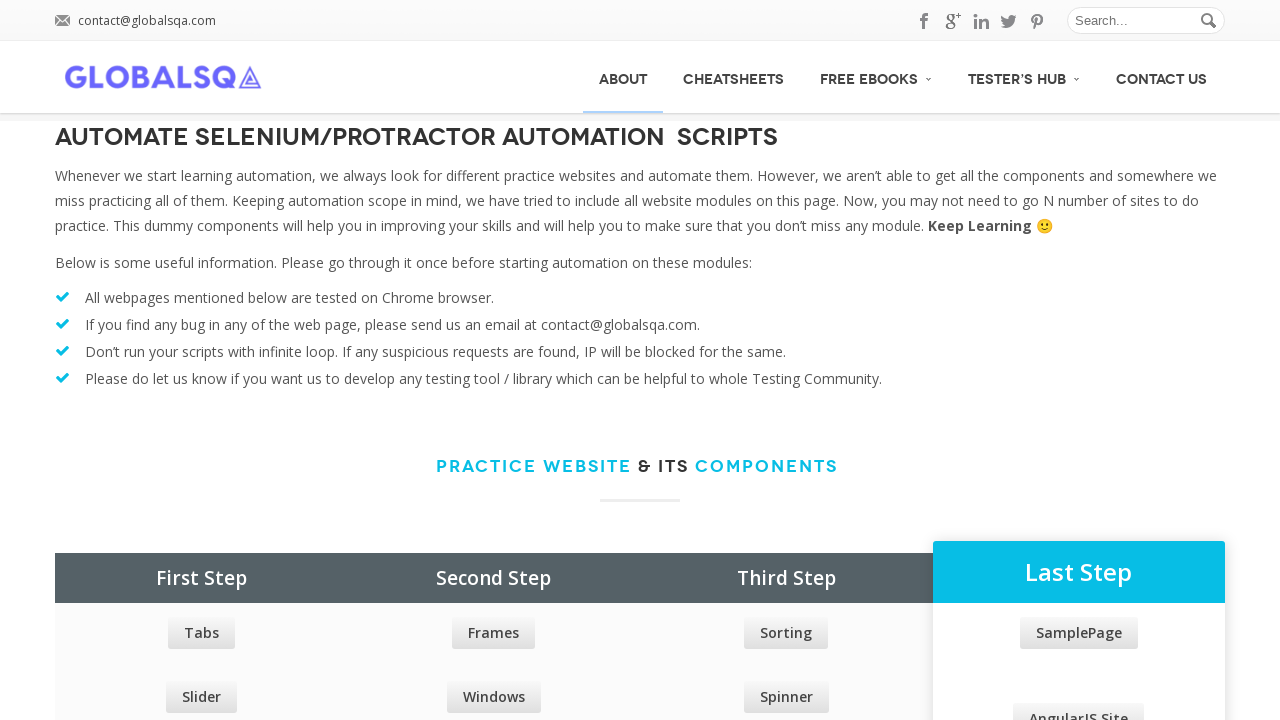

Waited 1500ms after menu hover
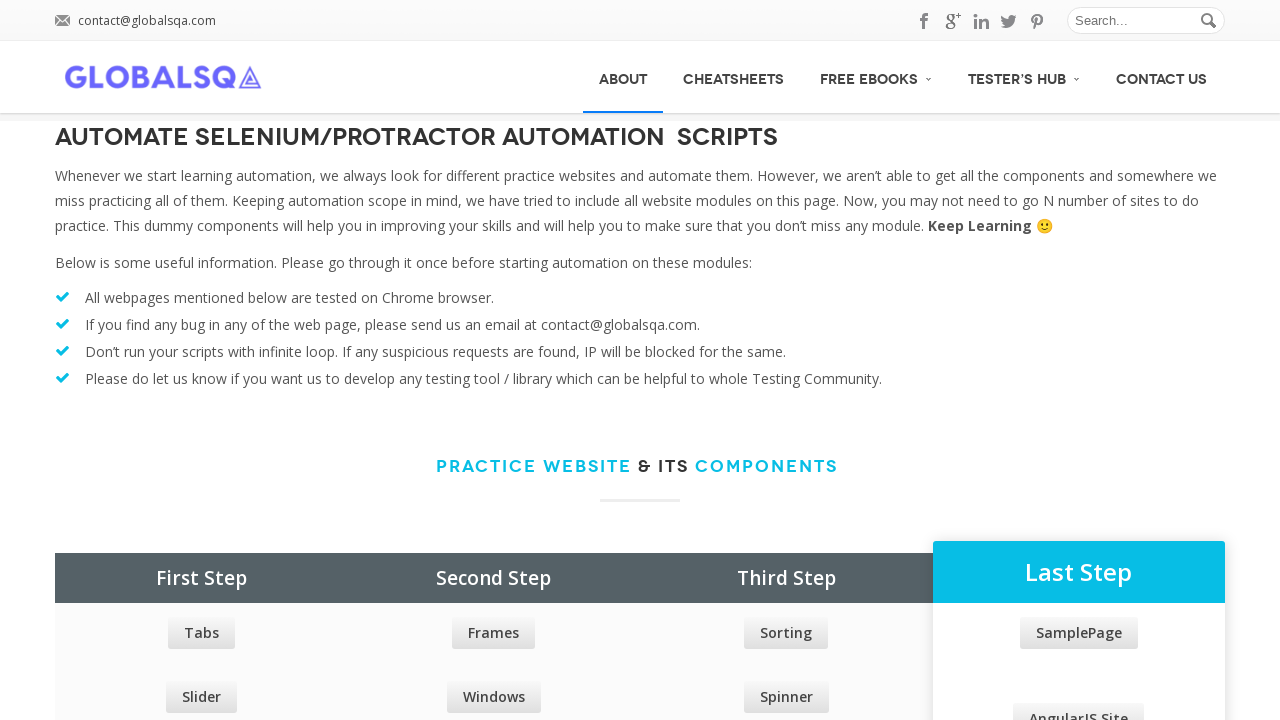

Hovered over menu item on second pass at (734, 77) on div.dark_menu>div>ul>li >> nth=1
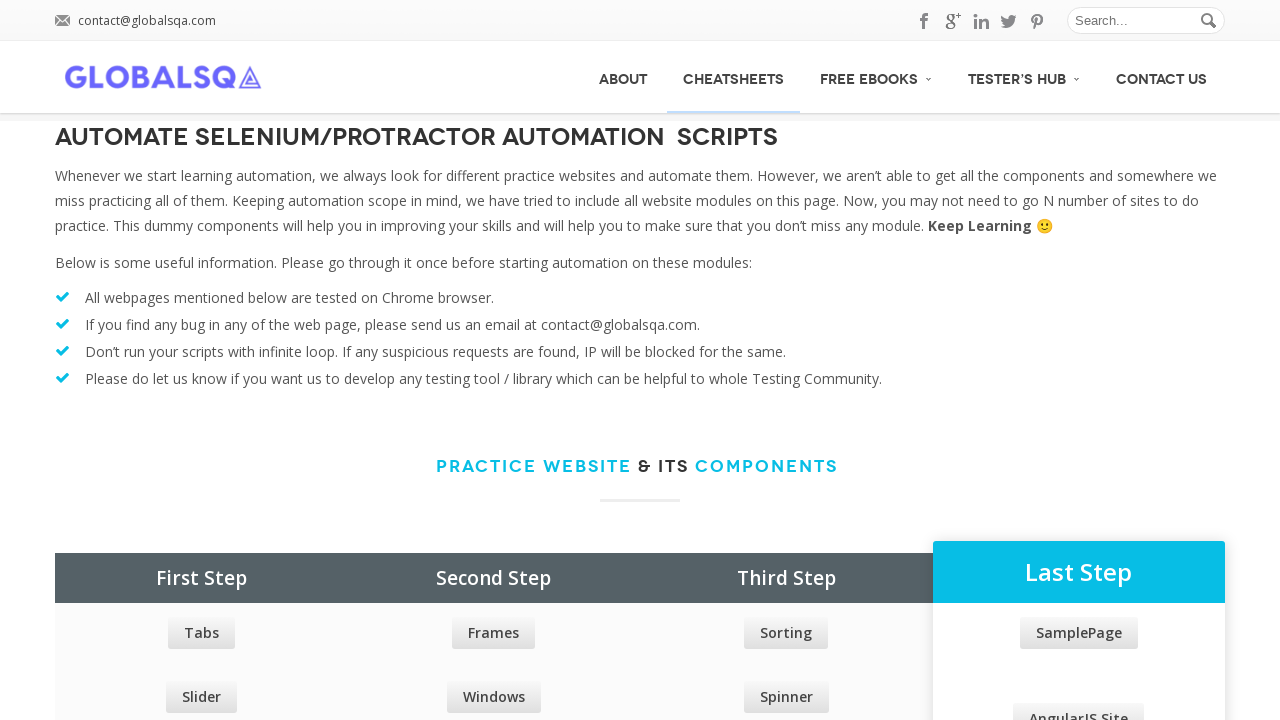

Waited 1500ms after menu hover
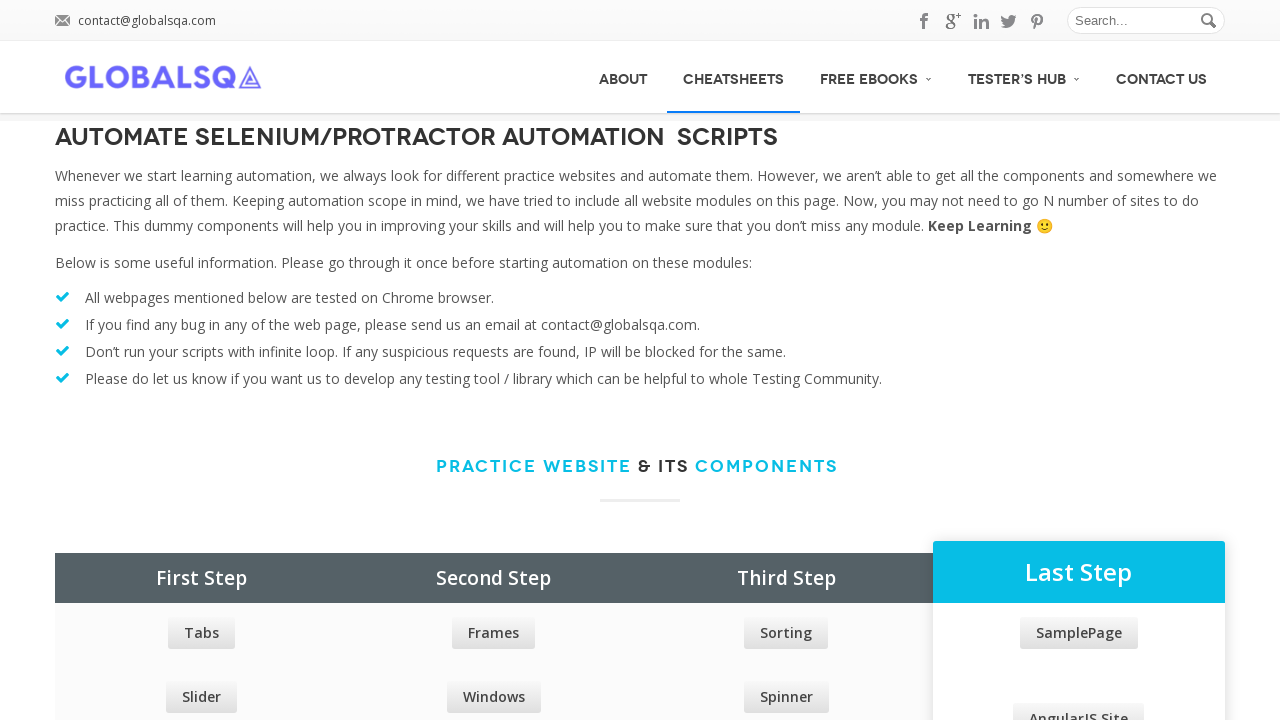

Hovered over menu item on second pass at (876, 76) on div.dark_menu>div>ul>li >> nth=2
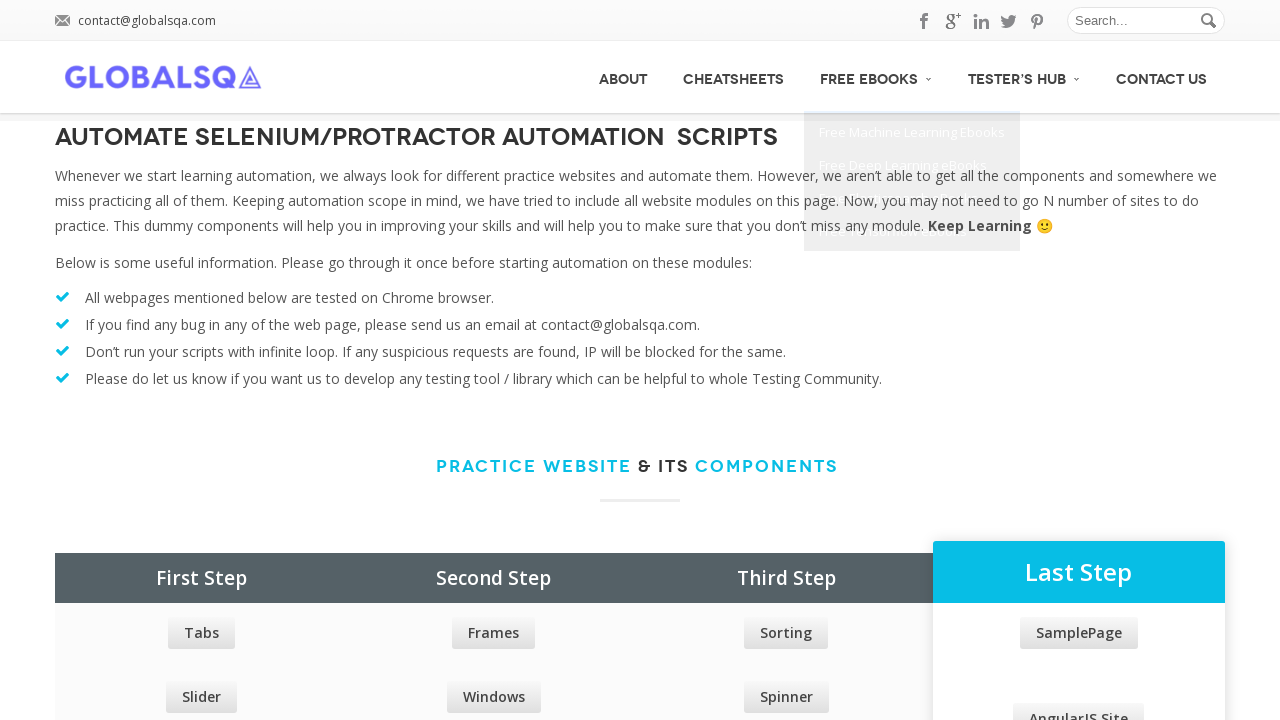

Waited 1500ms after menu hover
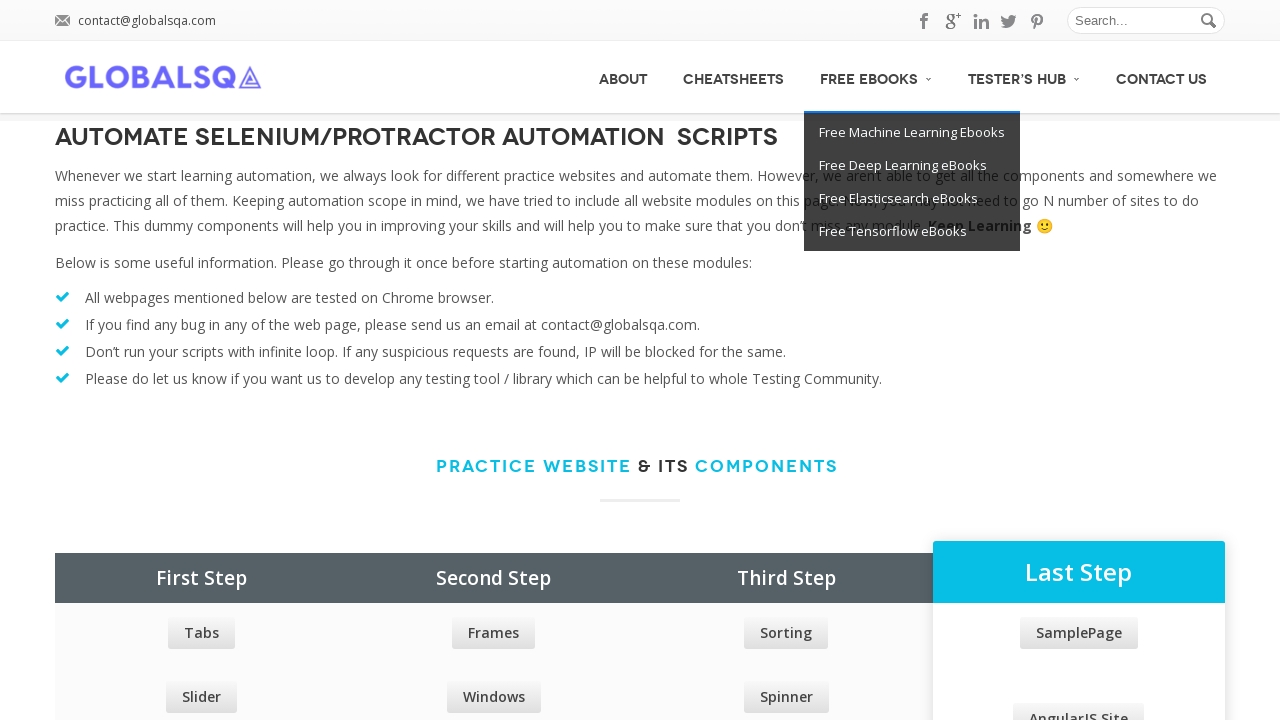

Hovered over menu item on second pass at (1024, 76) on div.dark_menu>div>ul>li >> nth=3
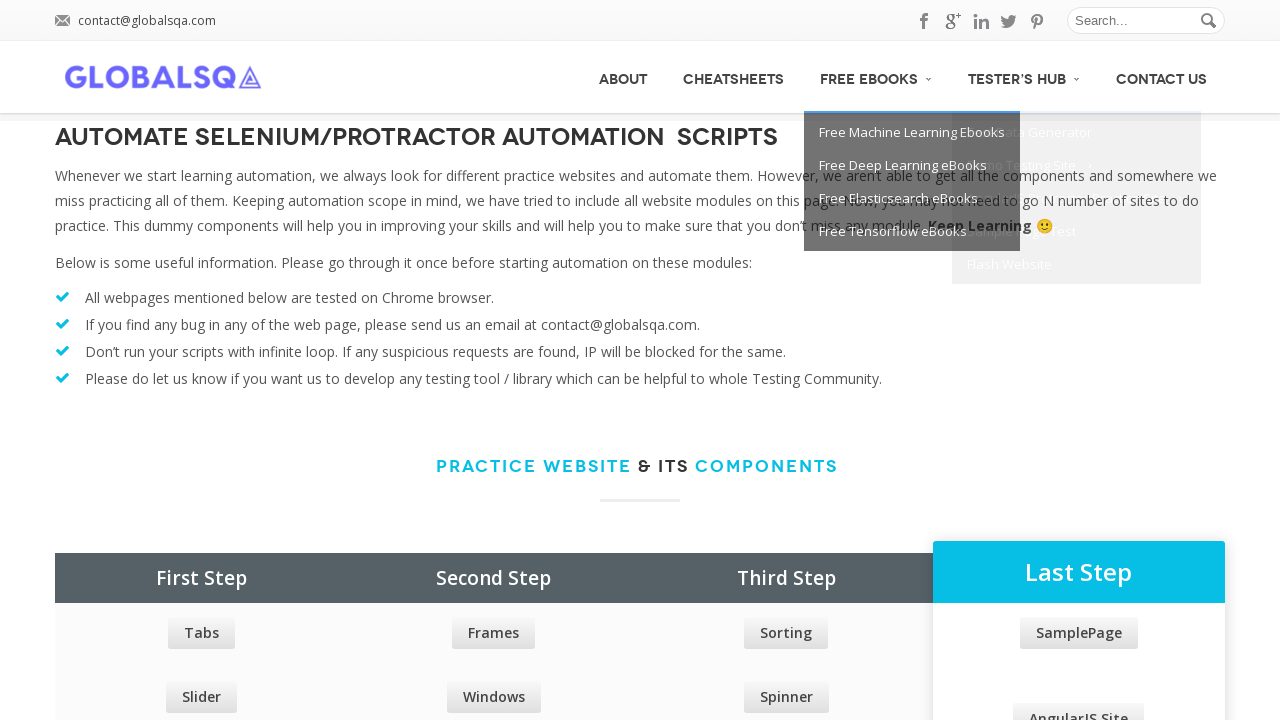

Waited 1500ms after menu hover
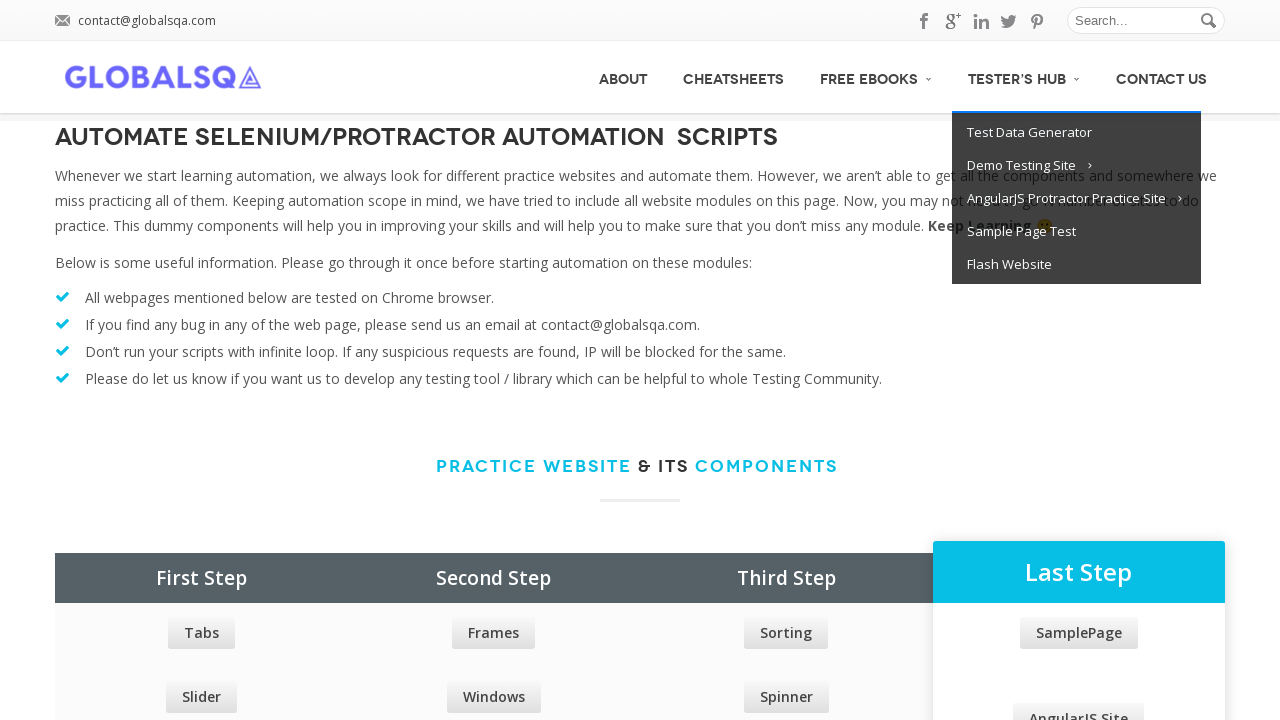

Hovered over menu item on second pass at (1162, 77) on div.dark_menu>div>ul>li >> nth=4
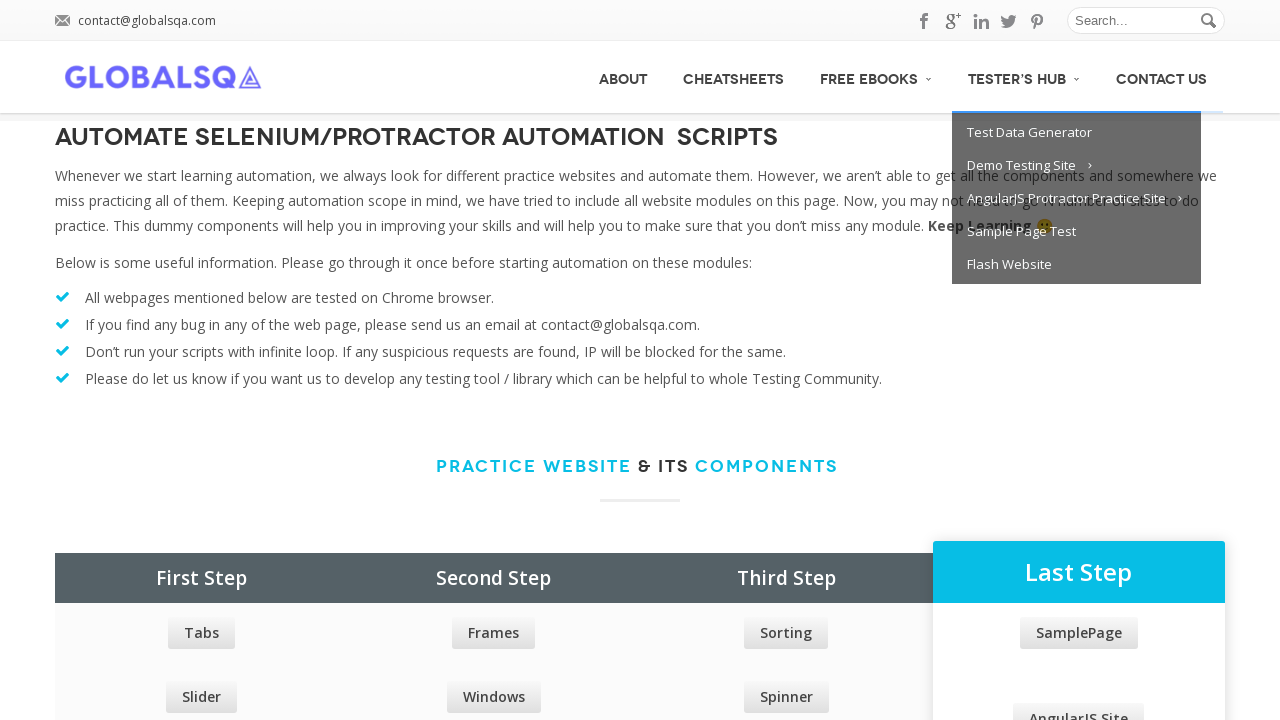

Waited 1500ms after menu hover
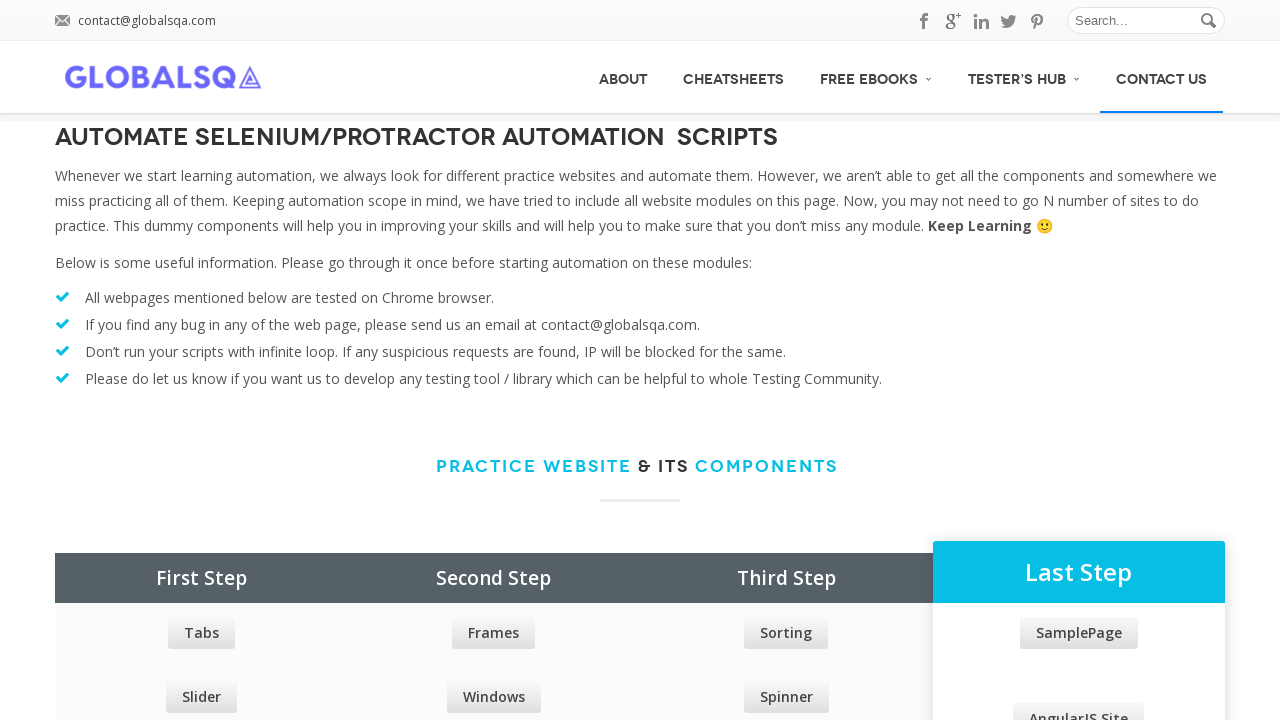

Hovered over second menu item at (734, 77) on div.dark_menu>div>ul>li >> nth=1
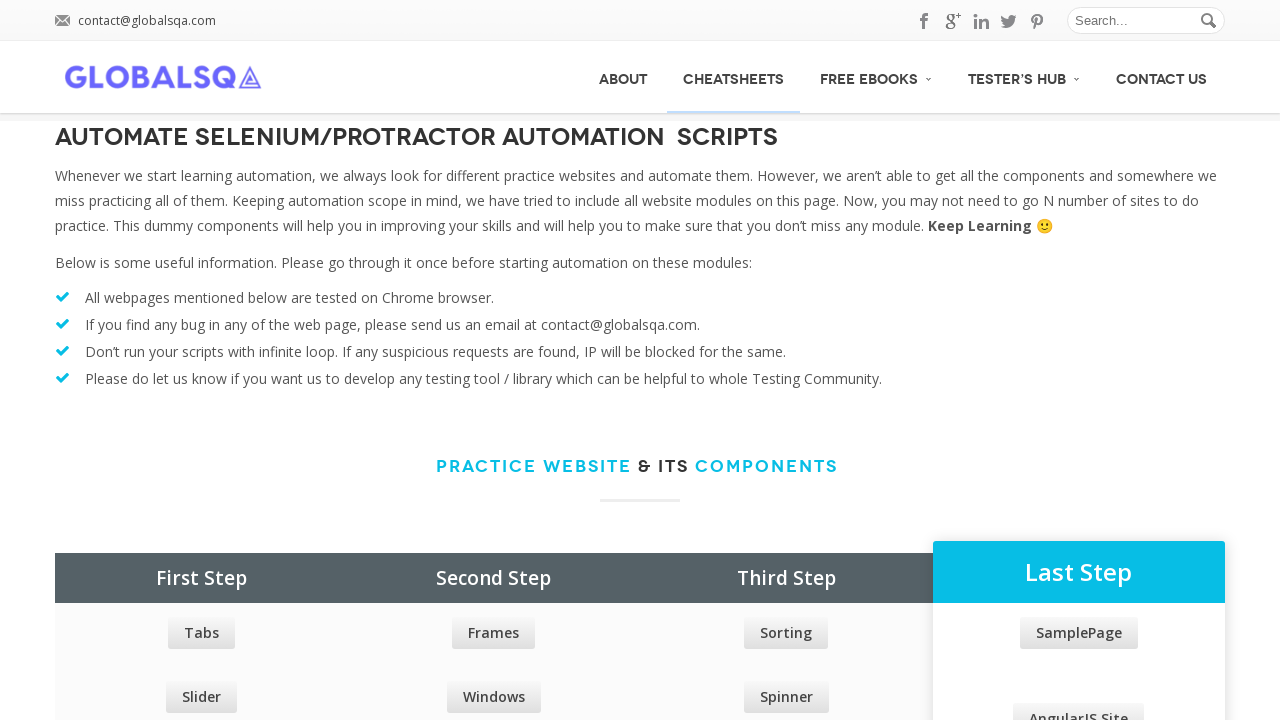

Hovered over third menu item with offset position (x: 100, y: 0) at (902, 41) on div.dark_menu>div>ul>li >> nth=2
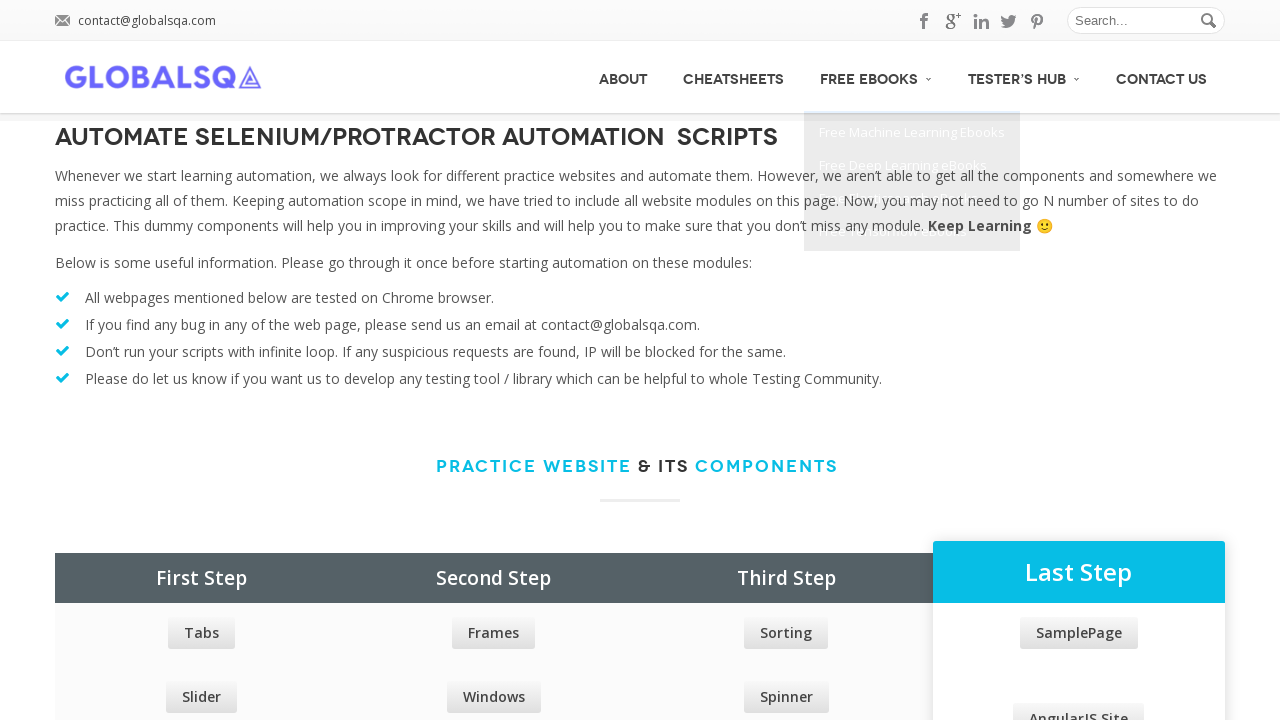

Right-clicked on fourth menu item at (1024, 76) on div.dark_menu>div>ul>li >> nth=3
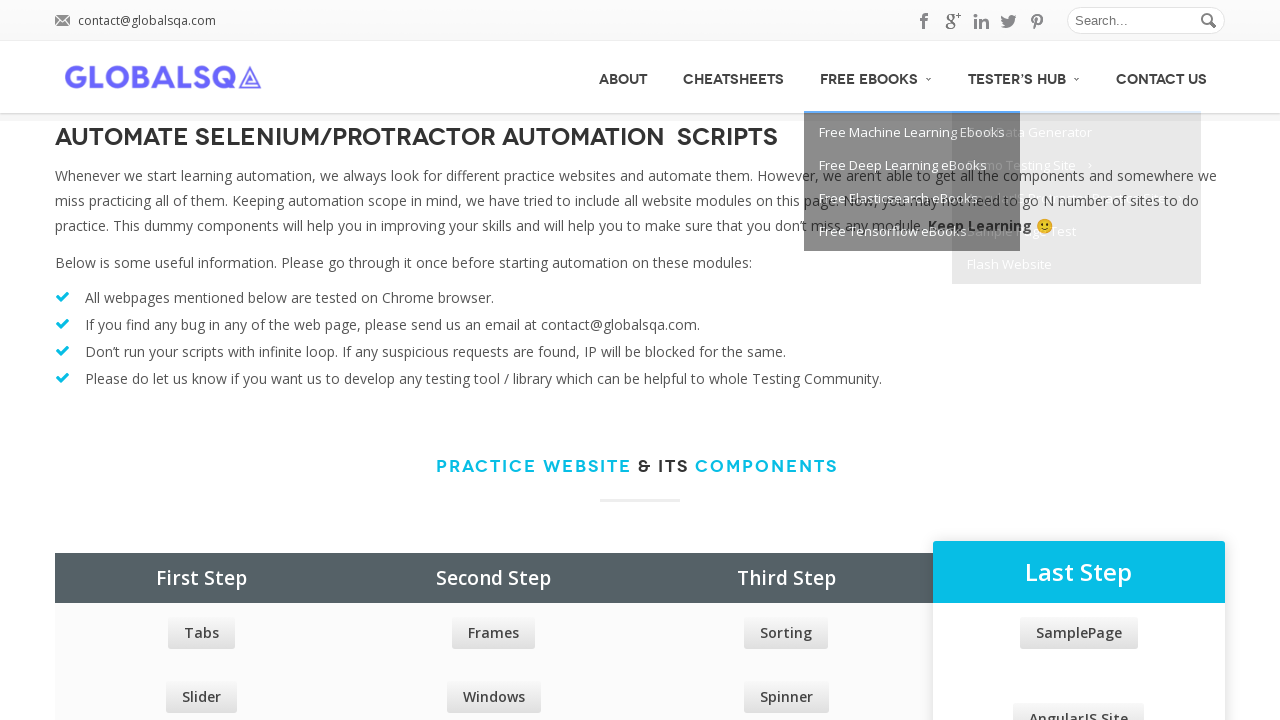

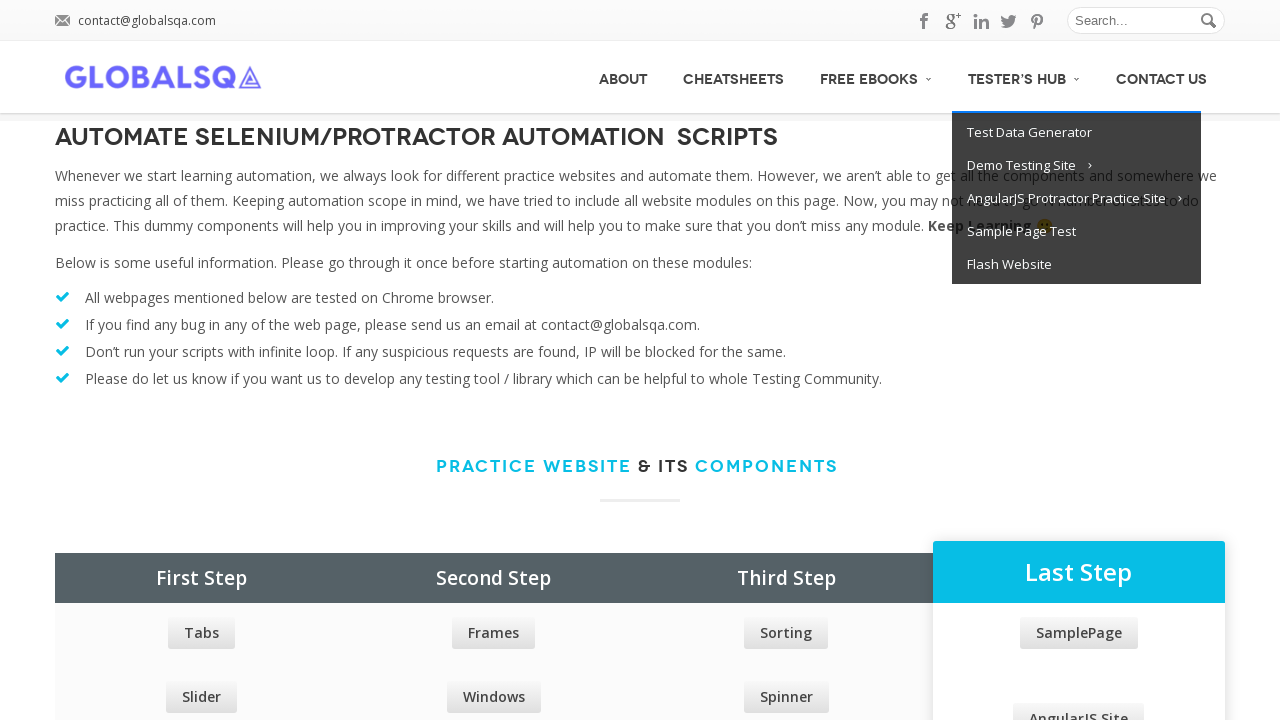